Tests JavaScript alert handling by clicking on the first alert button, verifying the alert text, and accepting the alert

Starting URL: https://the-internet.herokuapp.com/javascript_alerts

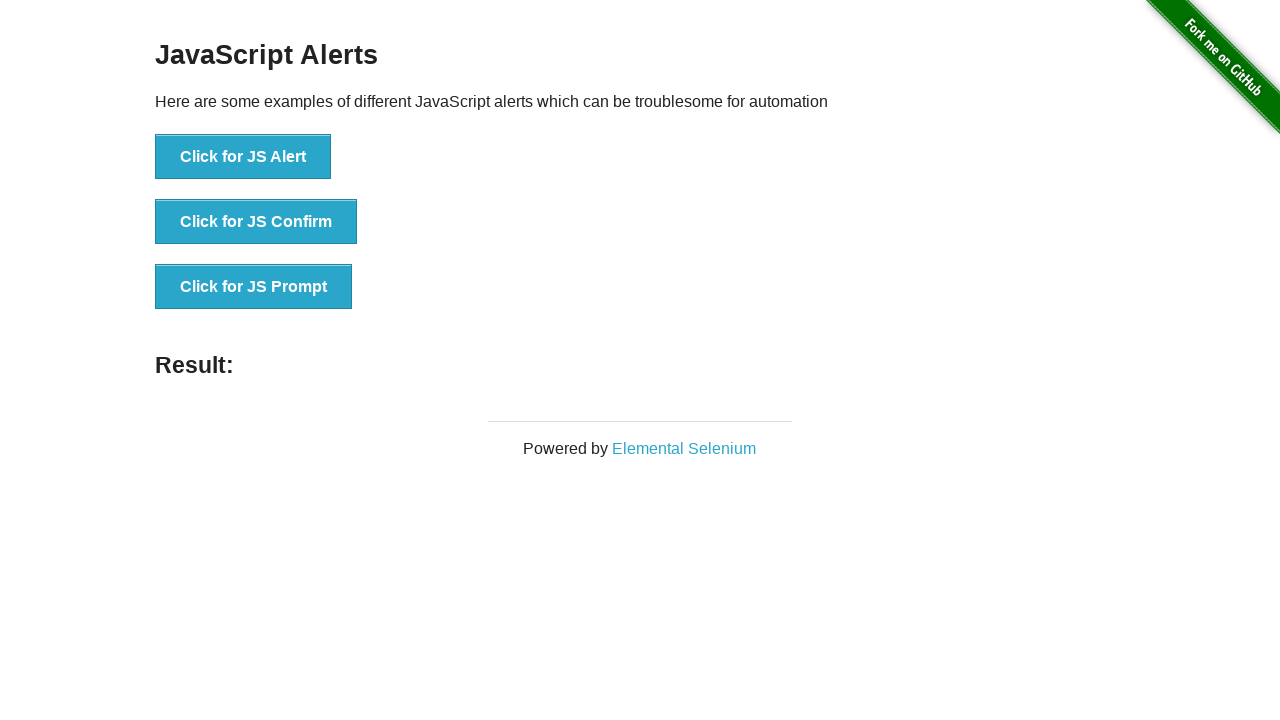

Navigated to JavaScript alerts test page
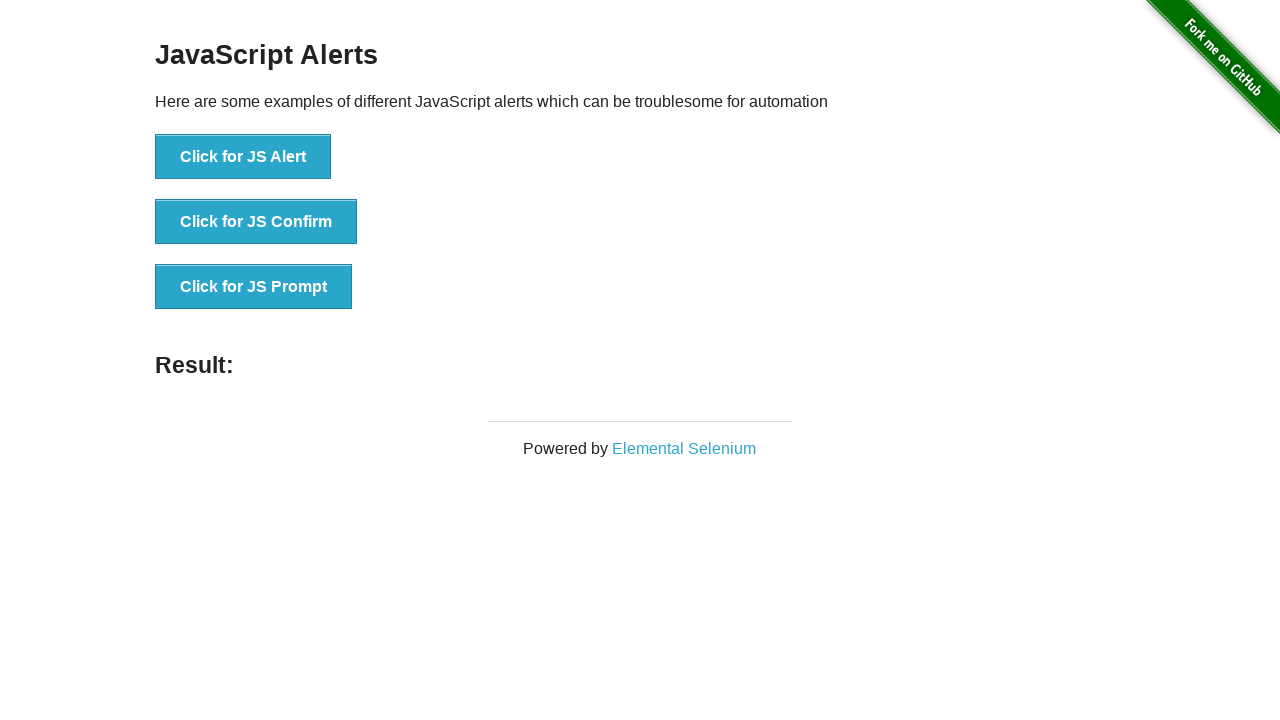

Clicked the first alert button at (243, 157) on button[onclick='jsAlert()']
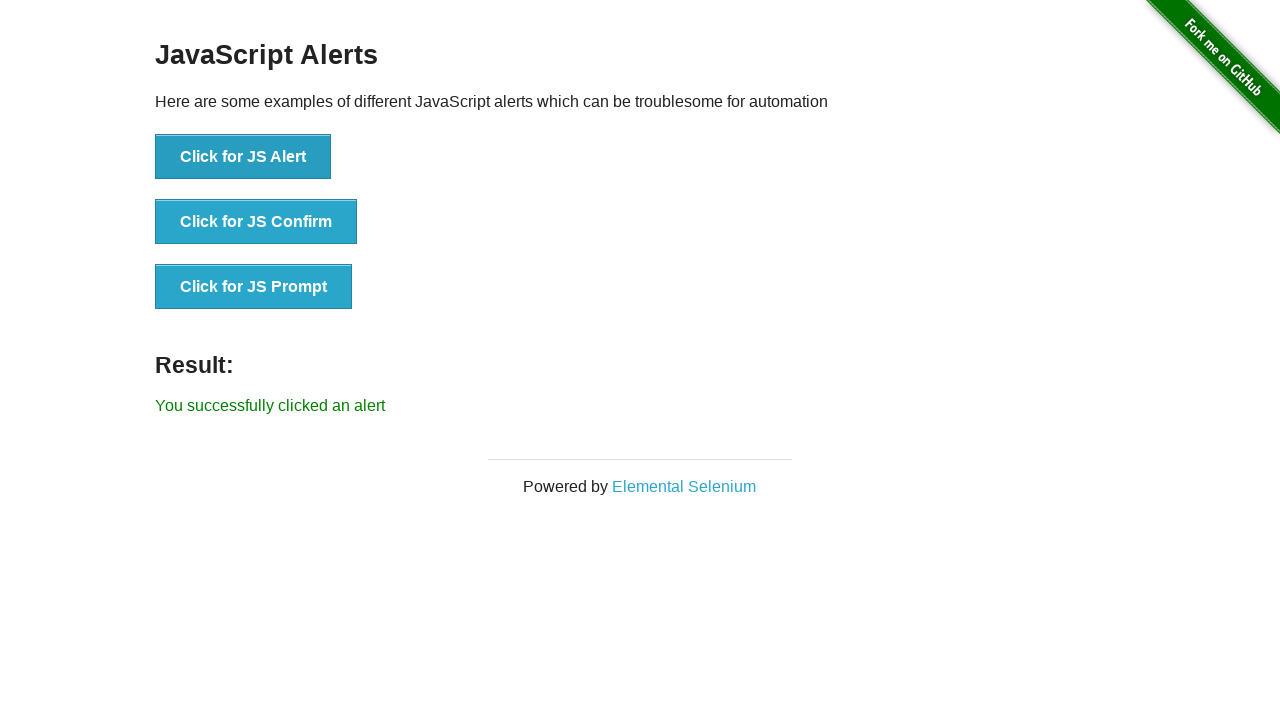

Set up dialog handler to verify alert text 'I am a JS Alert' and accept it
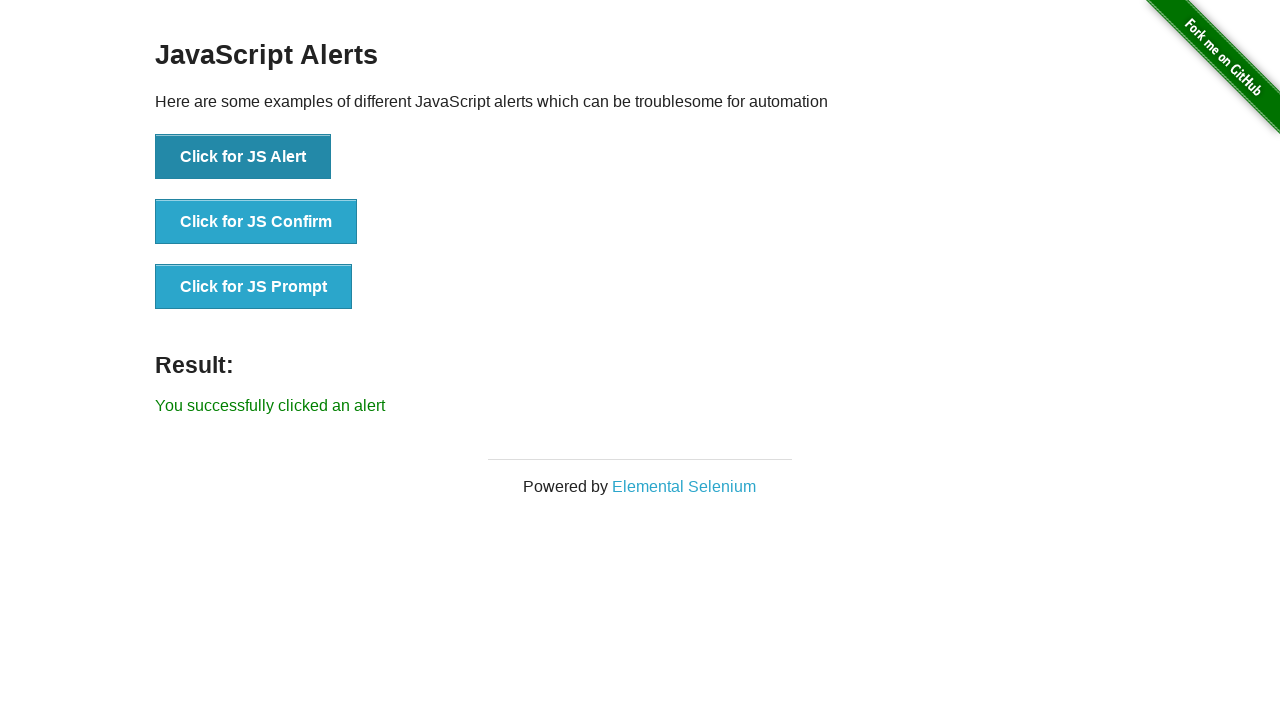

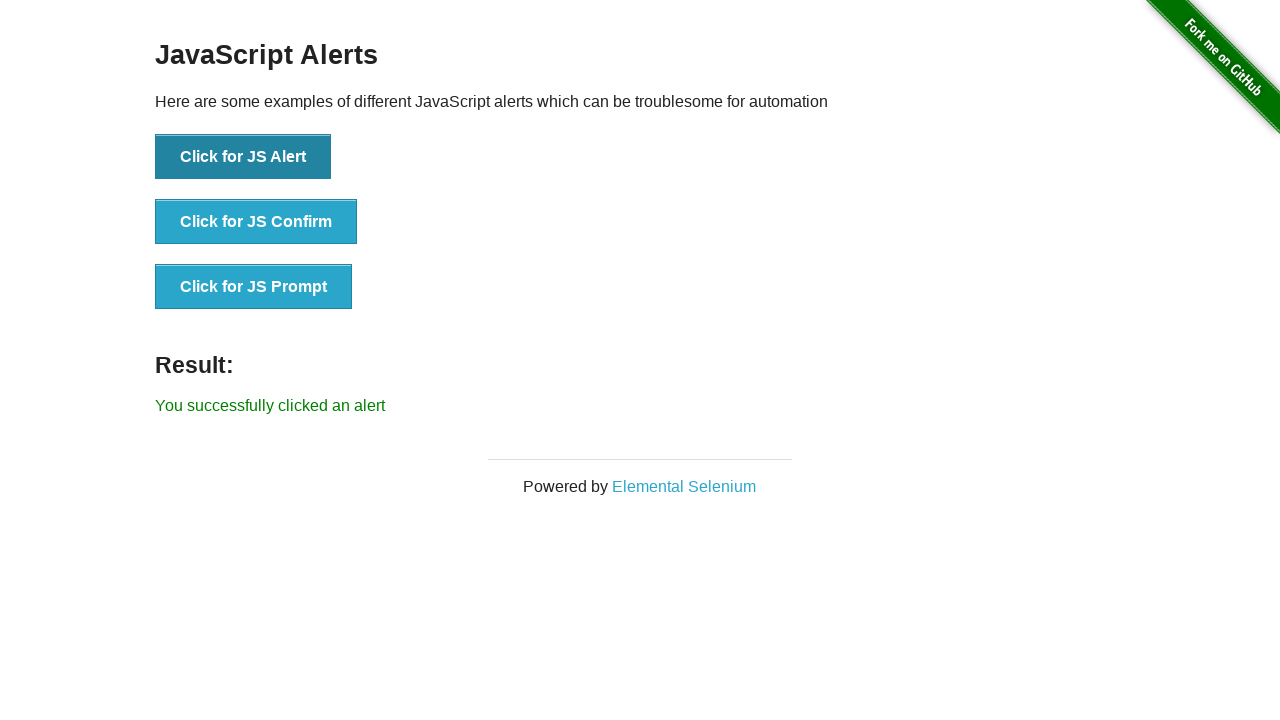